Tests JavaScript prompt dialog by entering text and verifying the entered value is displayed

Starting URL: https://the-internet.herokuapp.com/javascript_alerts

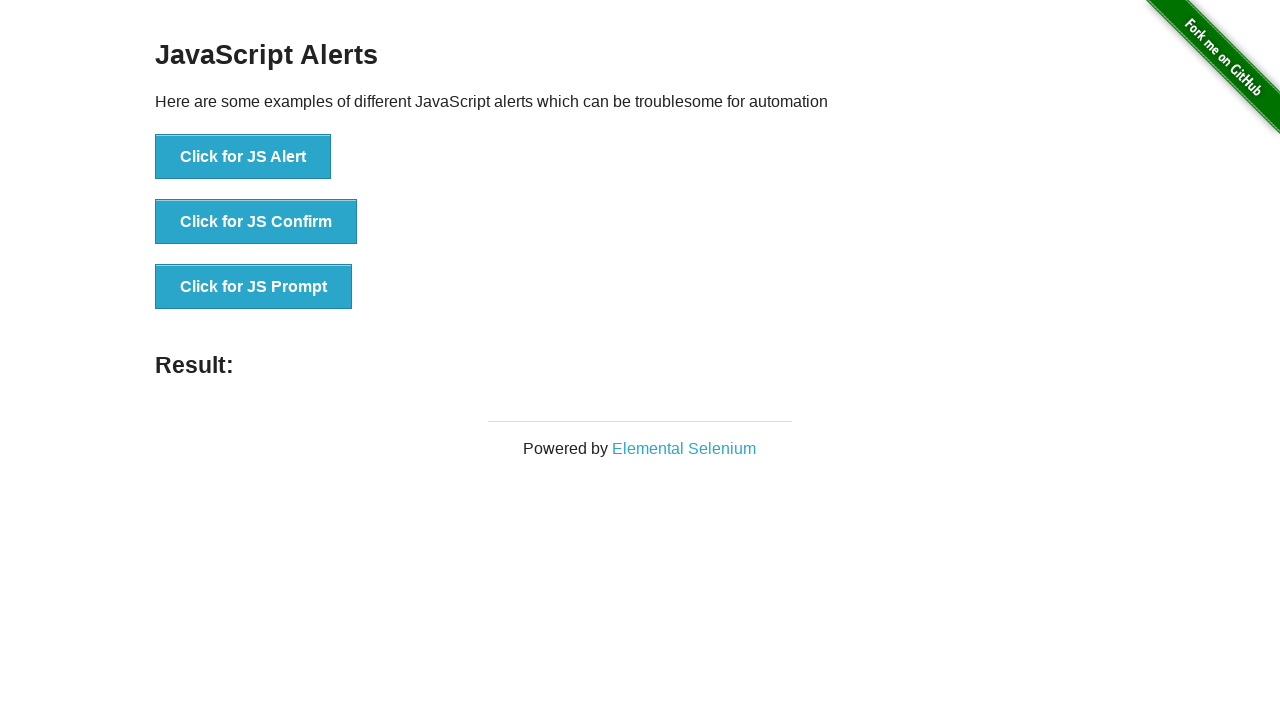

Set up dialog handler to accept prompt with 'test'
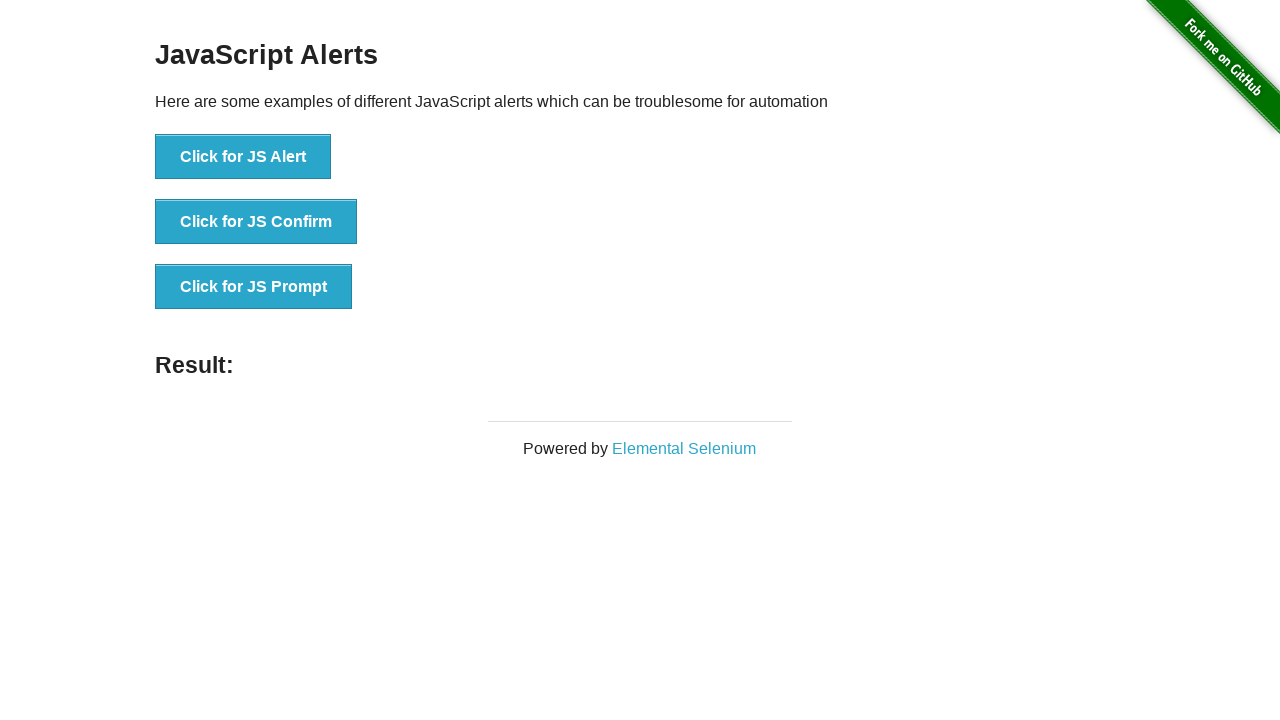

Clicked the 'Click for JS Prompt' button at (254, 287) on internal:role=button[name="Click for JS Prompt"i]
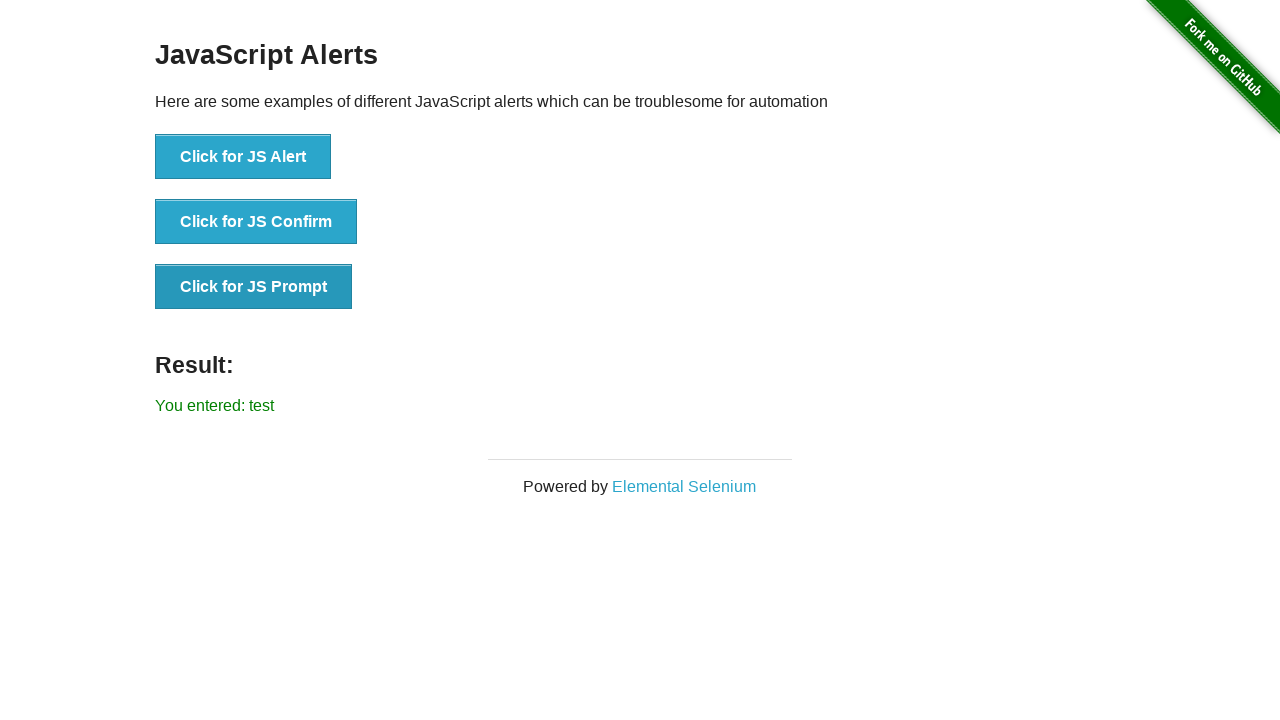

Verified result message displays 'You entered: test'
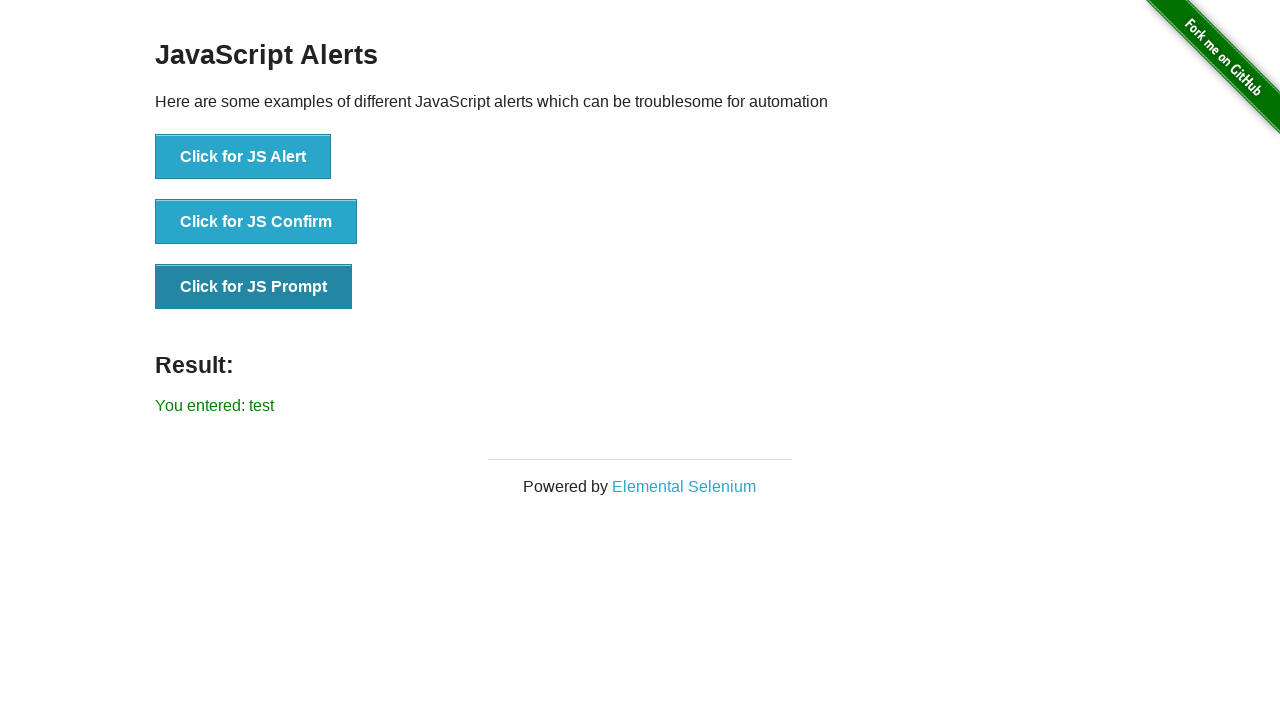

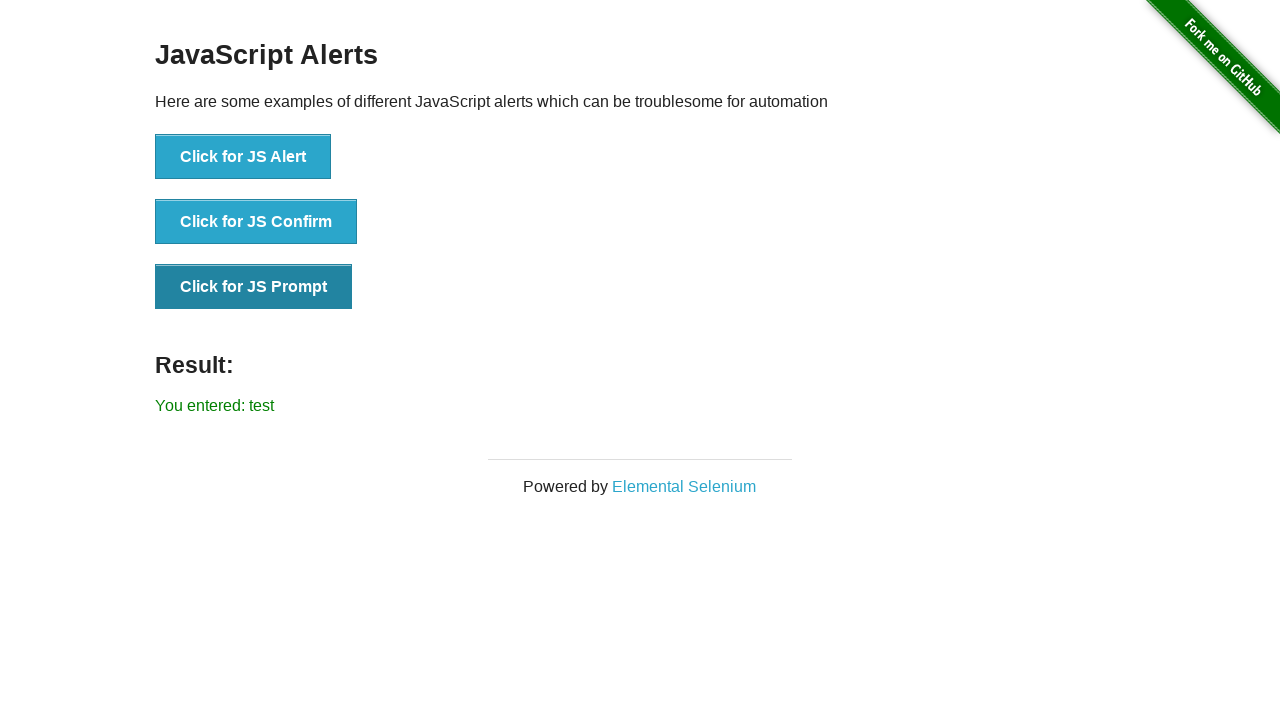